Tests navigation on W3Schools website by clicking on the Tutorials link and then navigating to the Learn Python page

Starting URL: https://www.w3schools.com/

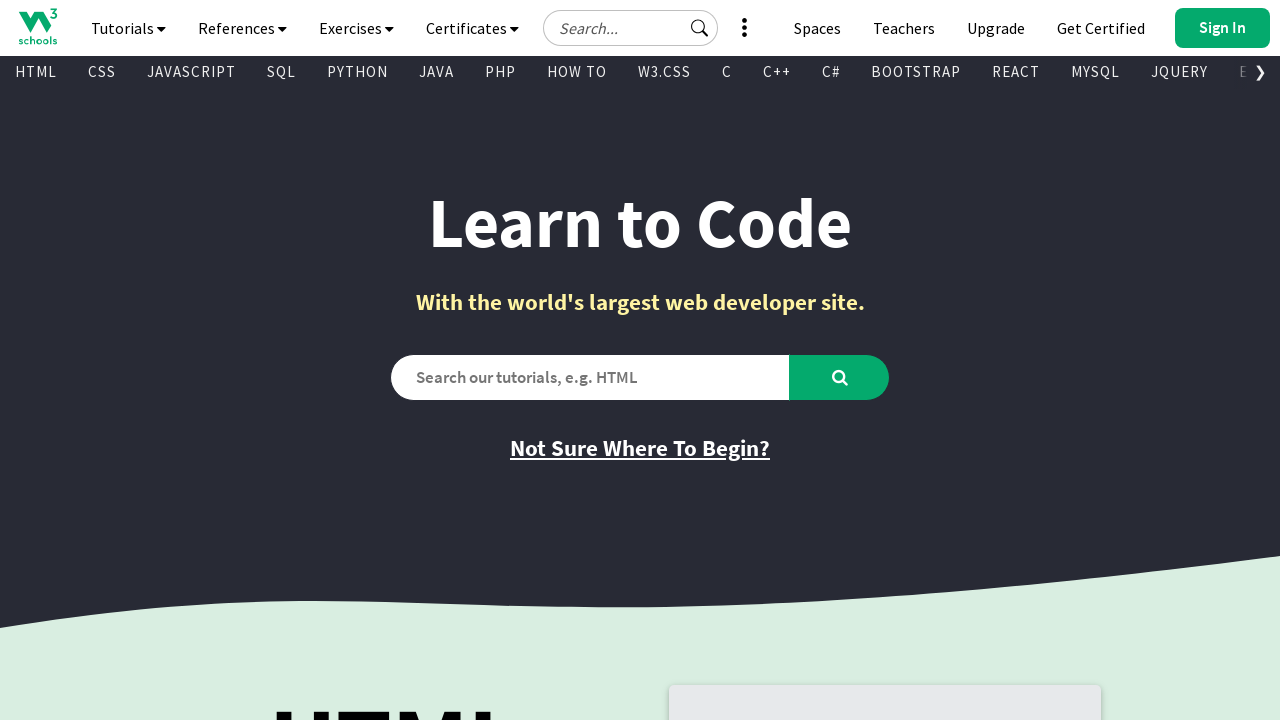

Clicked on Tutorials link at (128, 28) on text=Tutorials
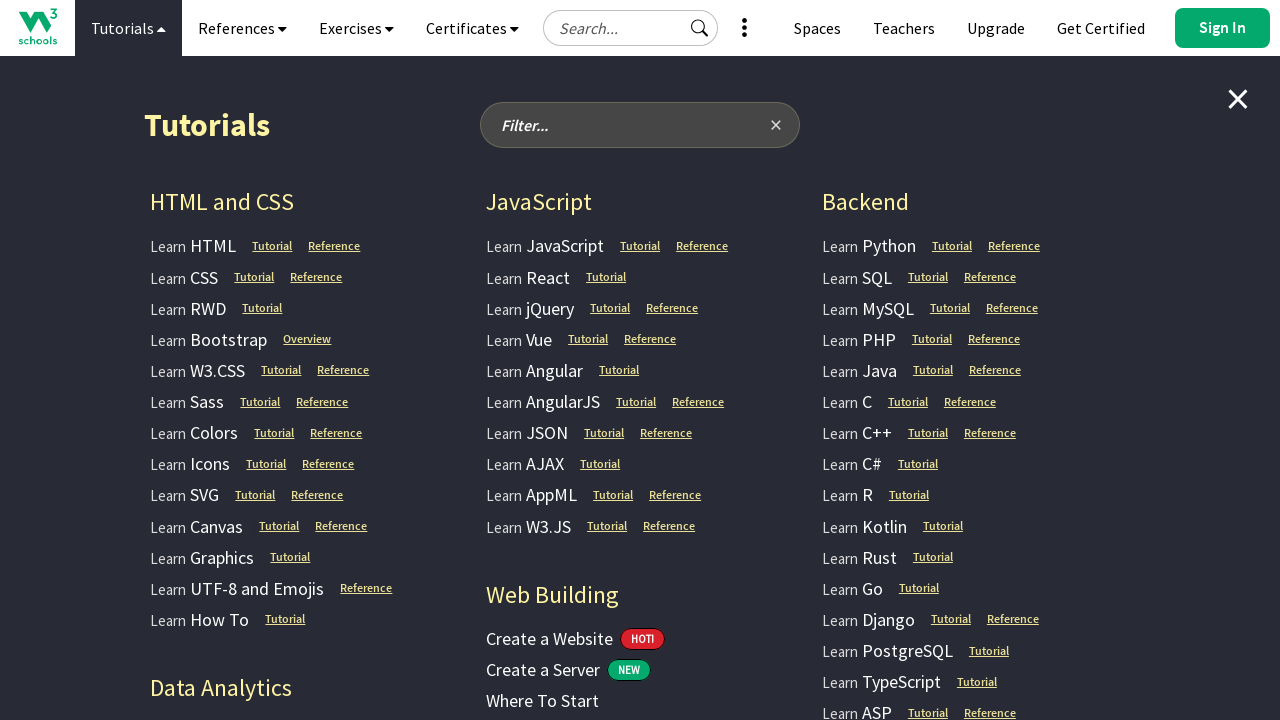

Waited for menu to appear
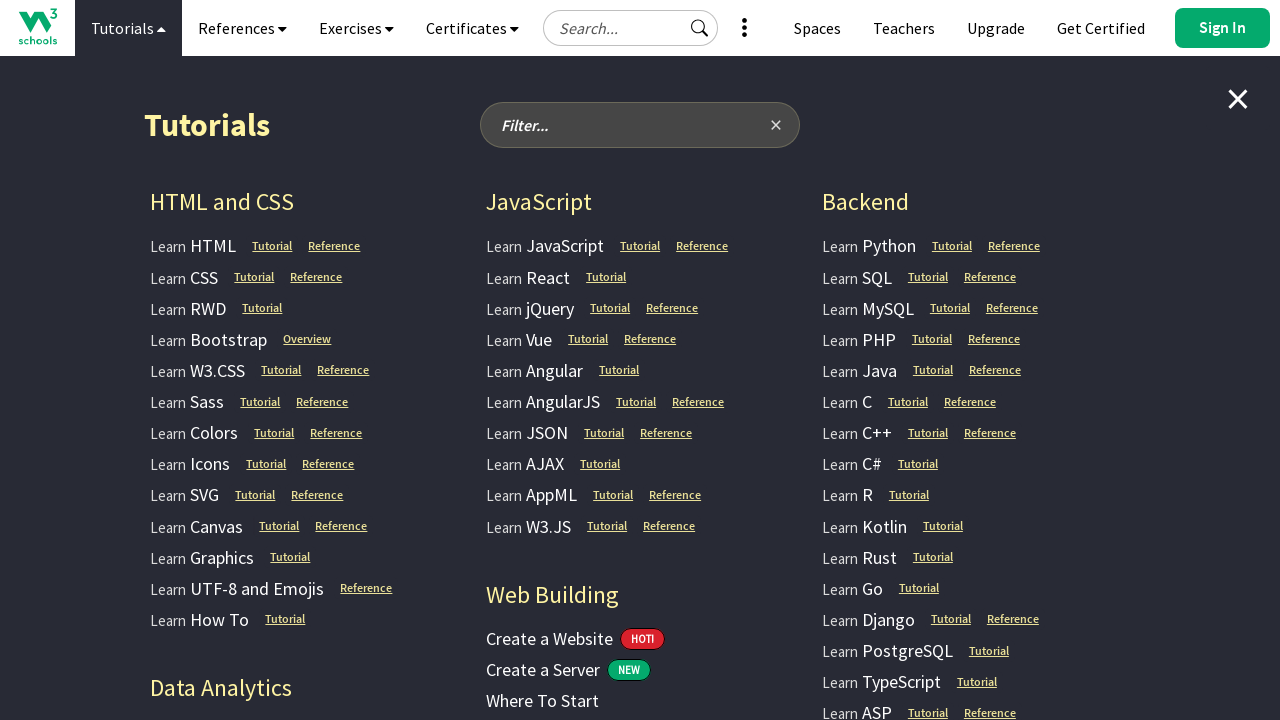

Clicked on Learn Python link at (869, 246) on text=Learn Python
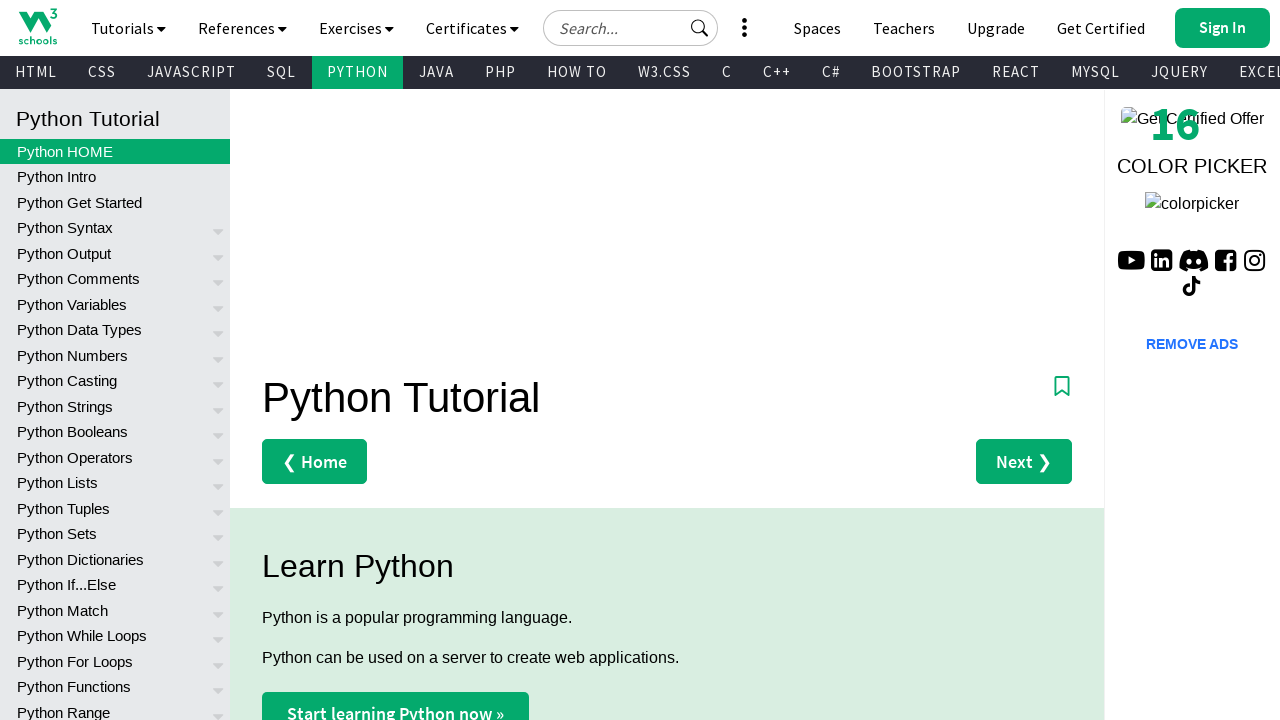

Python page loaded successfully
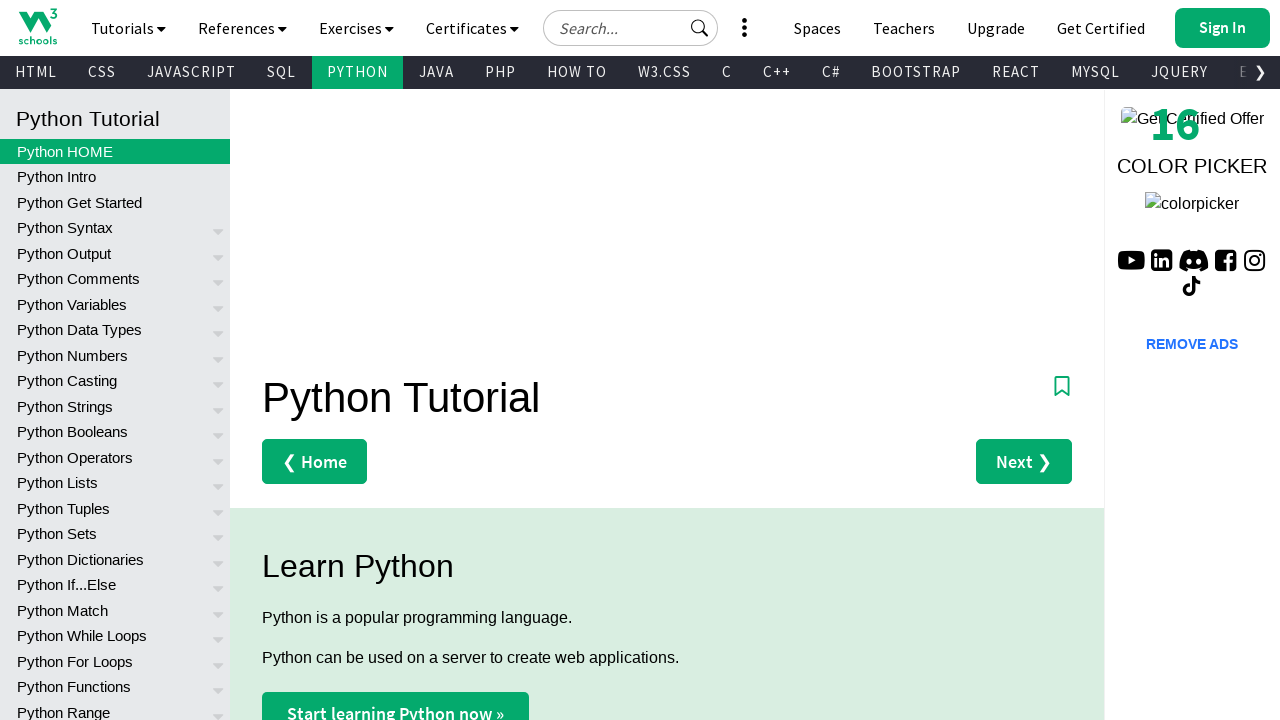

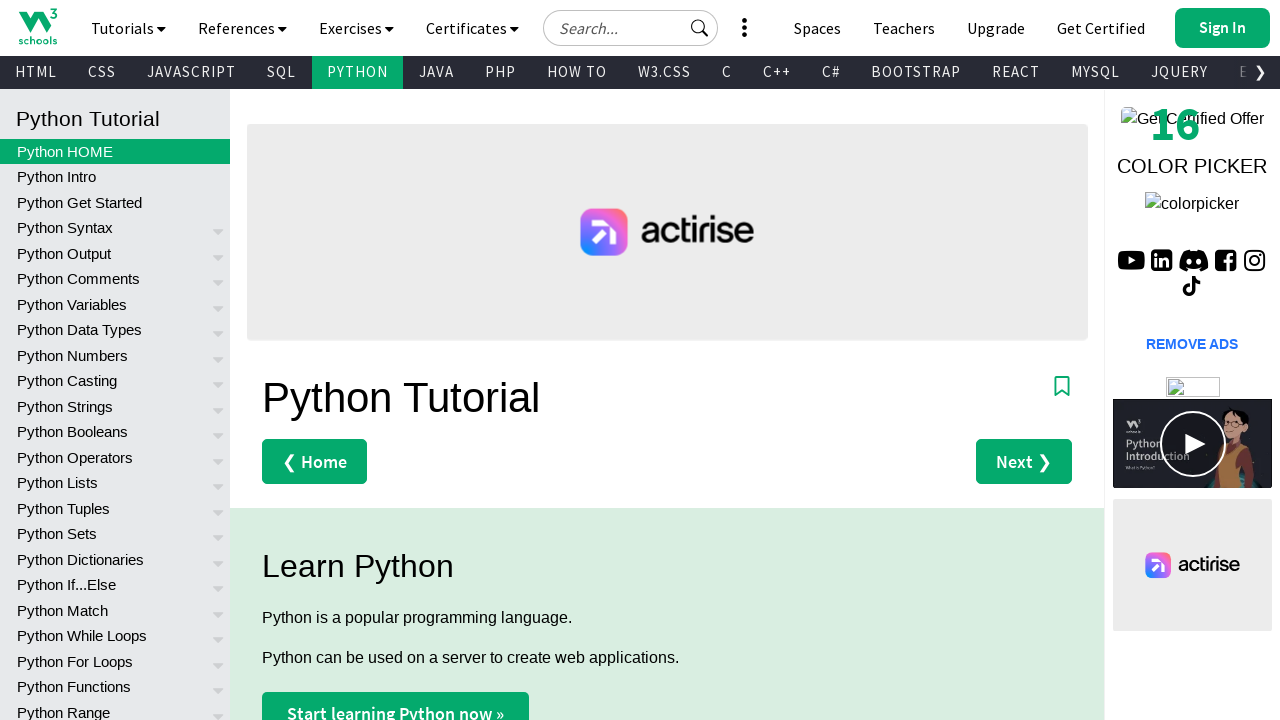